Tests infinite scroll functionality on Steam's game search page by scrolling multiple times to trigger lazy loading of additional game results

Starting URL: https://store.steampowered.com/search/?sort_by=Released_DESC&ndl=1

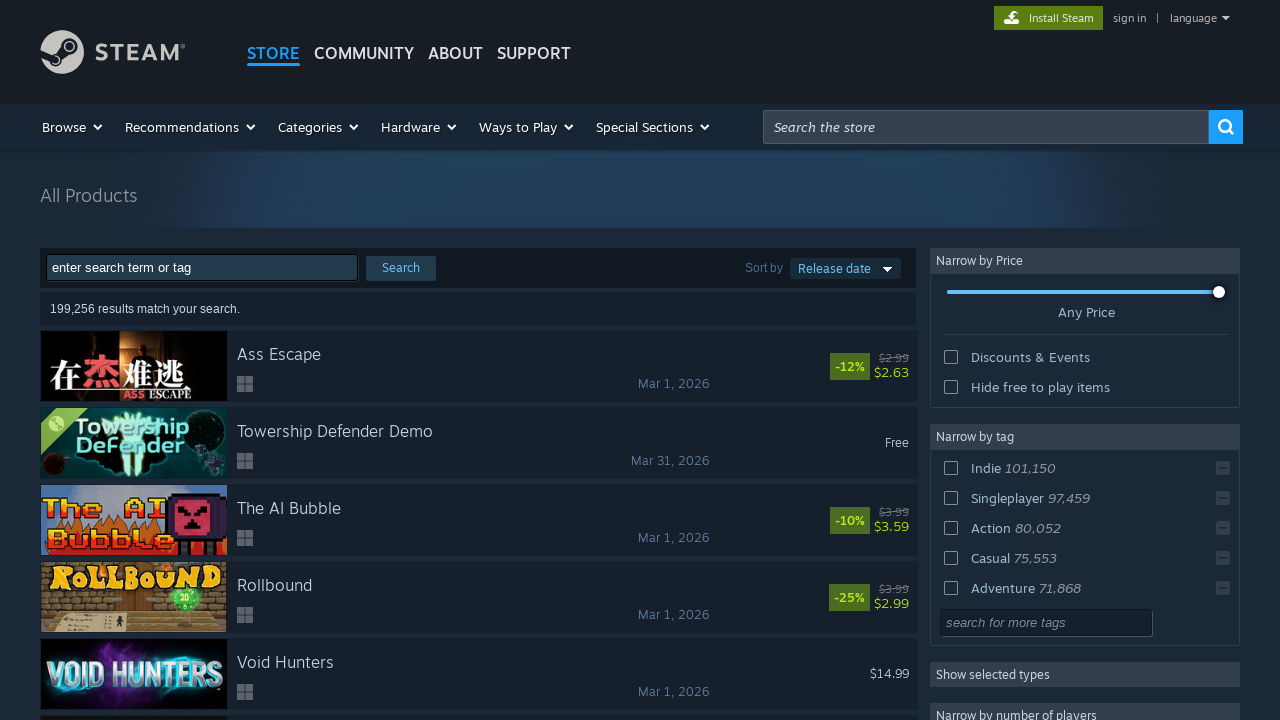

Waited for initial search results to load
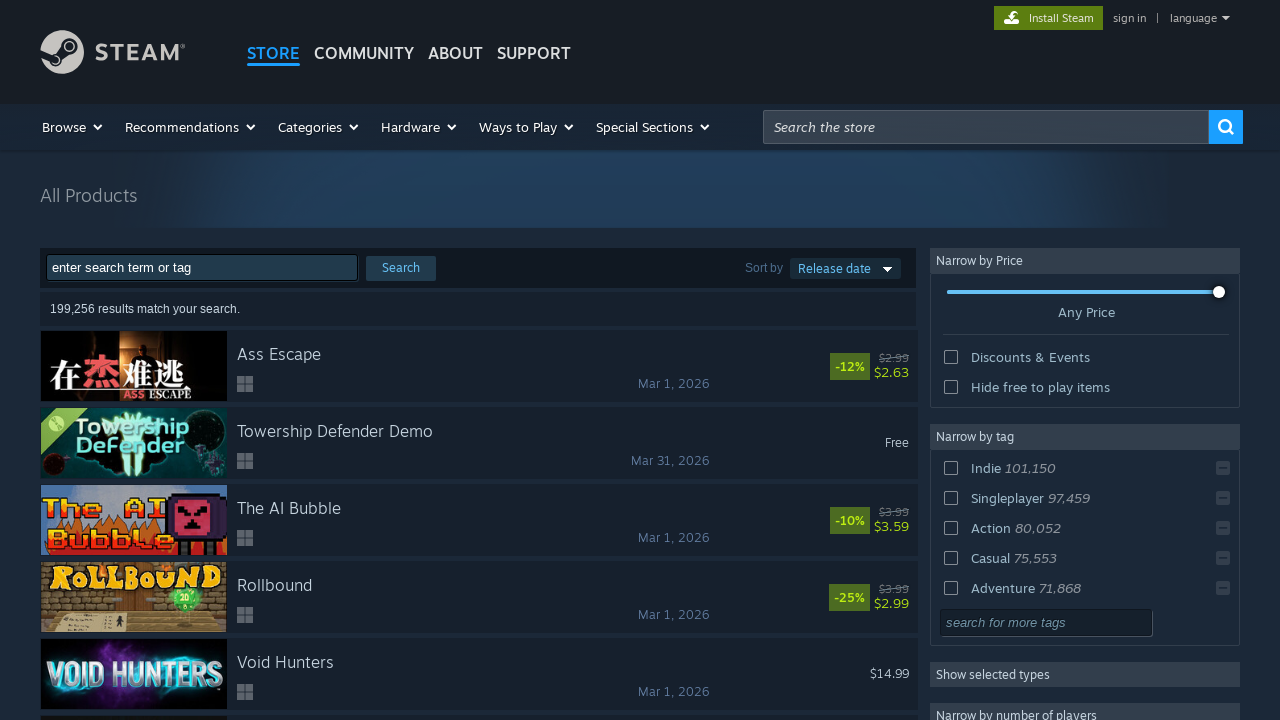

Retrieved initial game count: 50 results
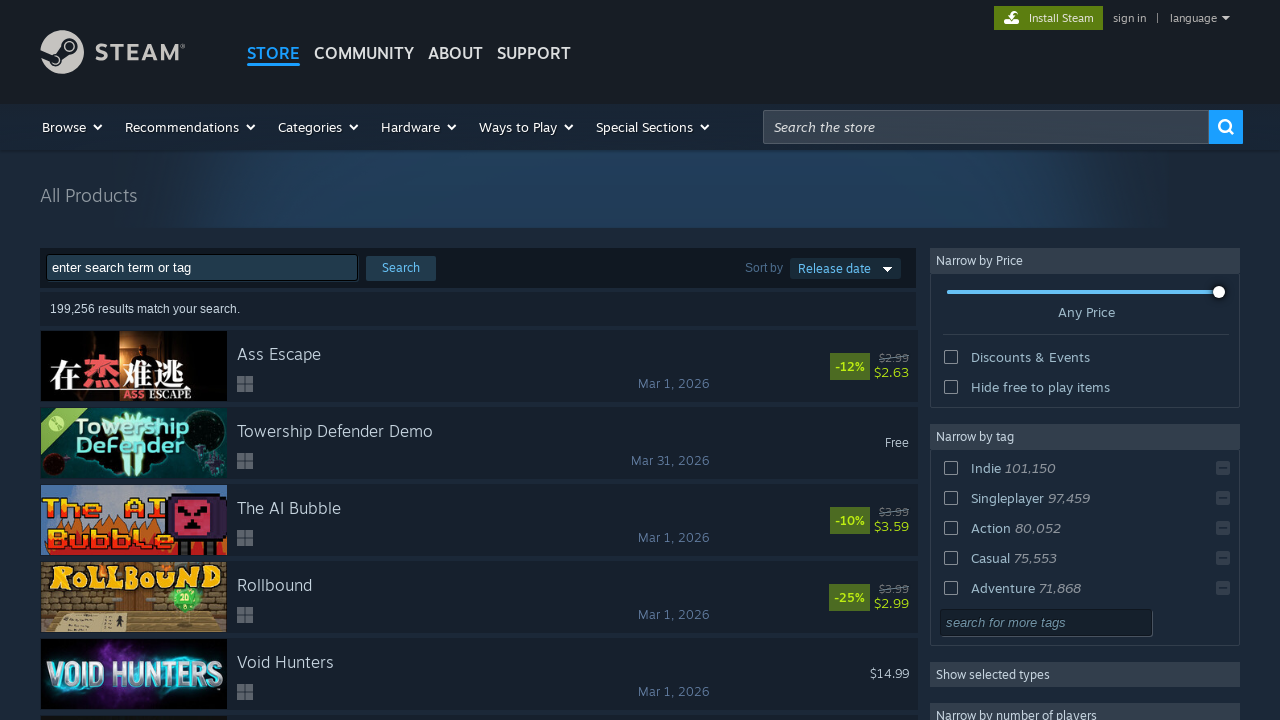

Scrolled to bottom of page (scroll 1/10)
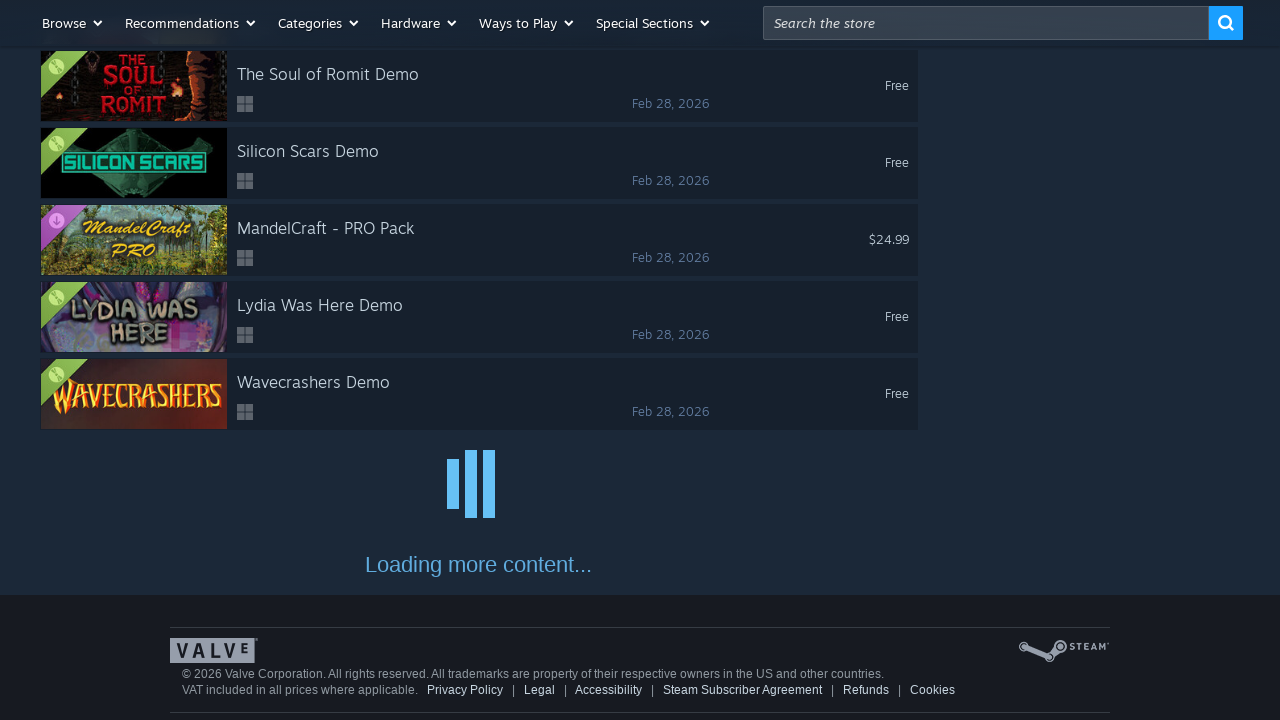

Waited 1 second for lazy-loaded content to load
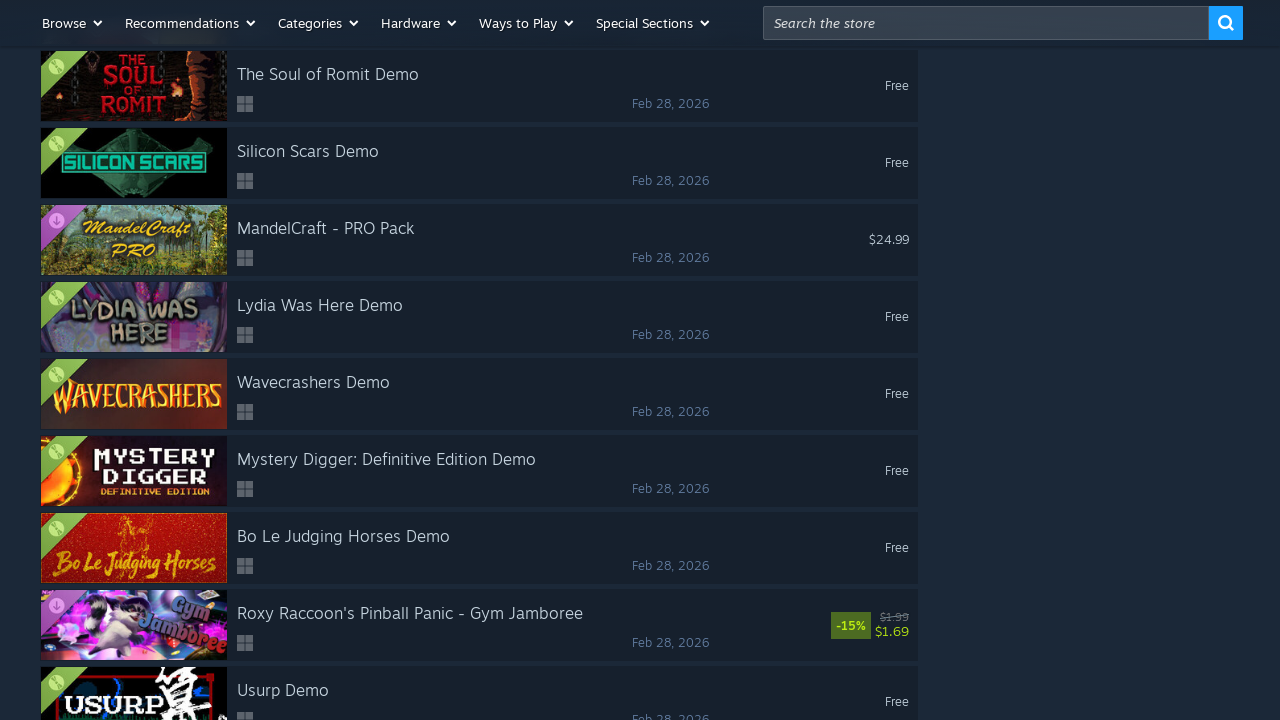

Checked for new results: 100 total results now displayed
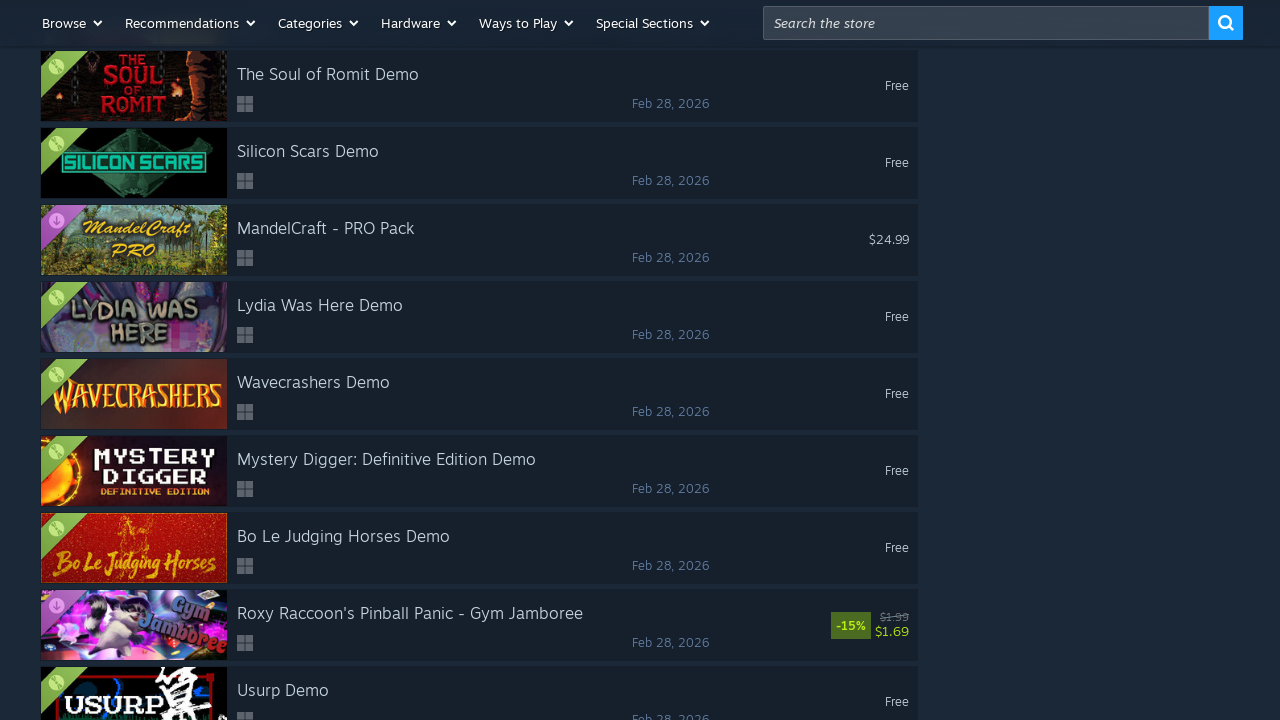

Scrolled to bottom of page (scroll 2/10)
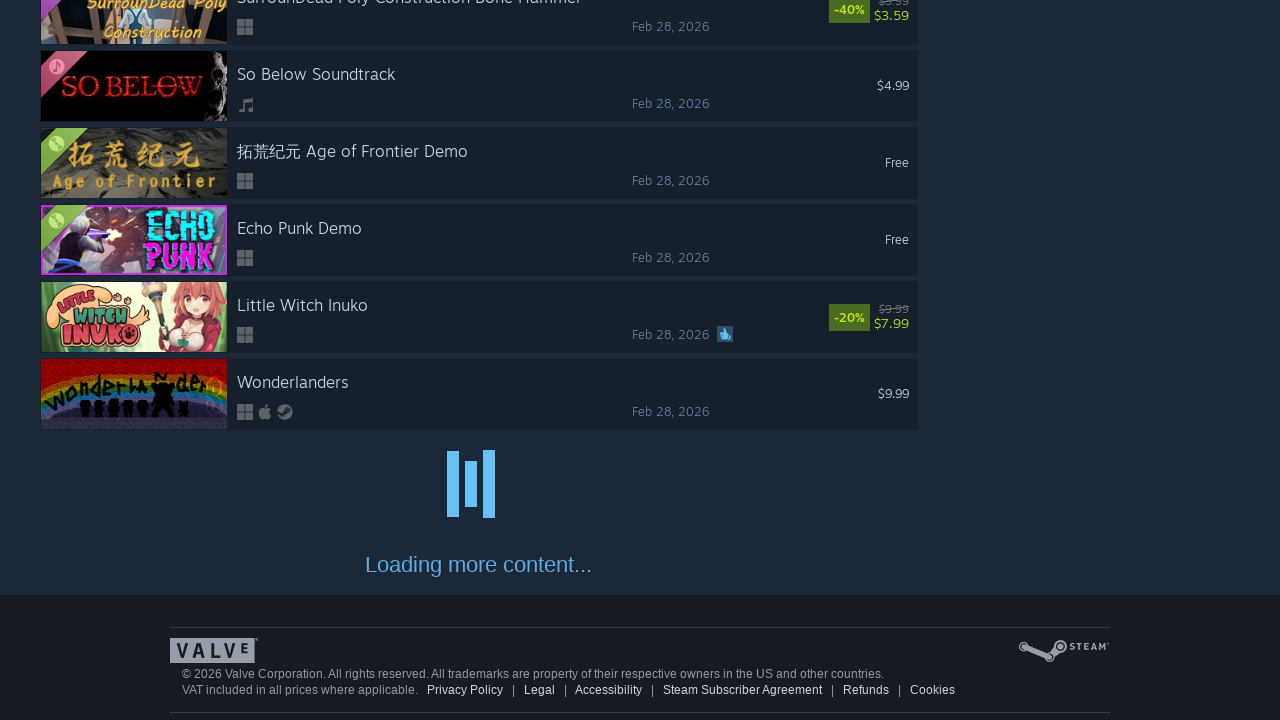

Waited 1 second for lazy-loaded content to load
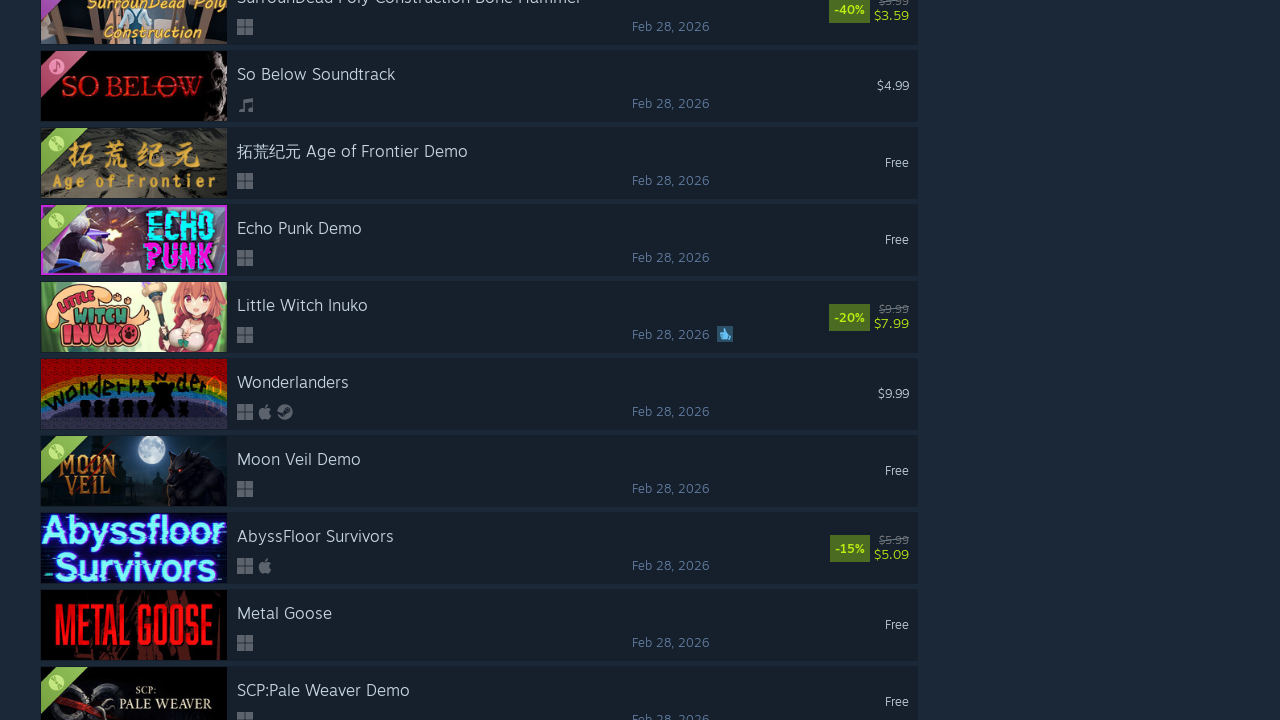

Checked for new results: 150 total results now displayed
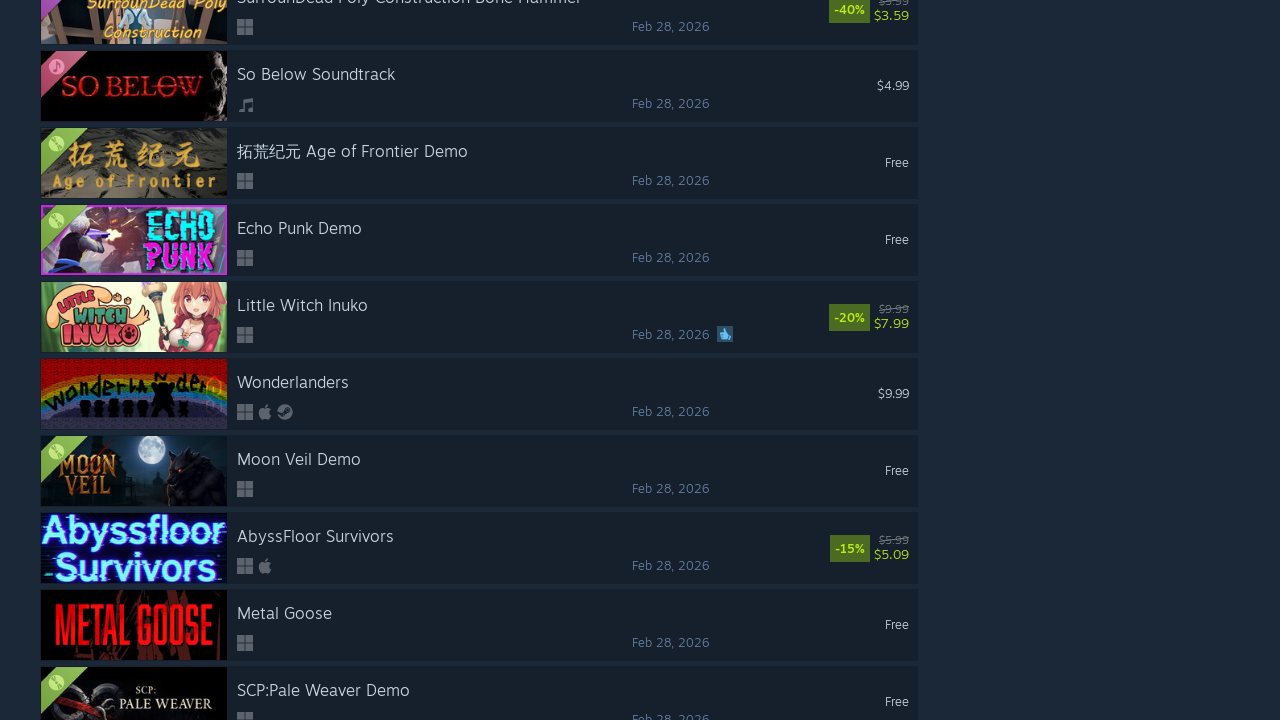

Scrolled to bottom of page (scroll 3/10)
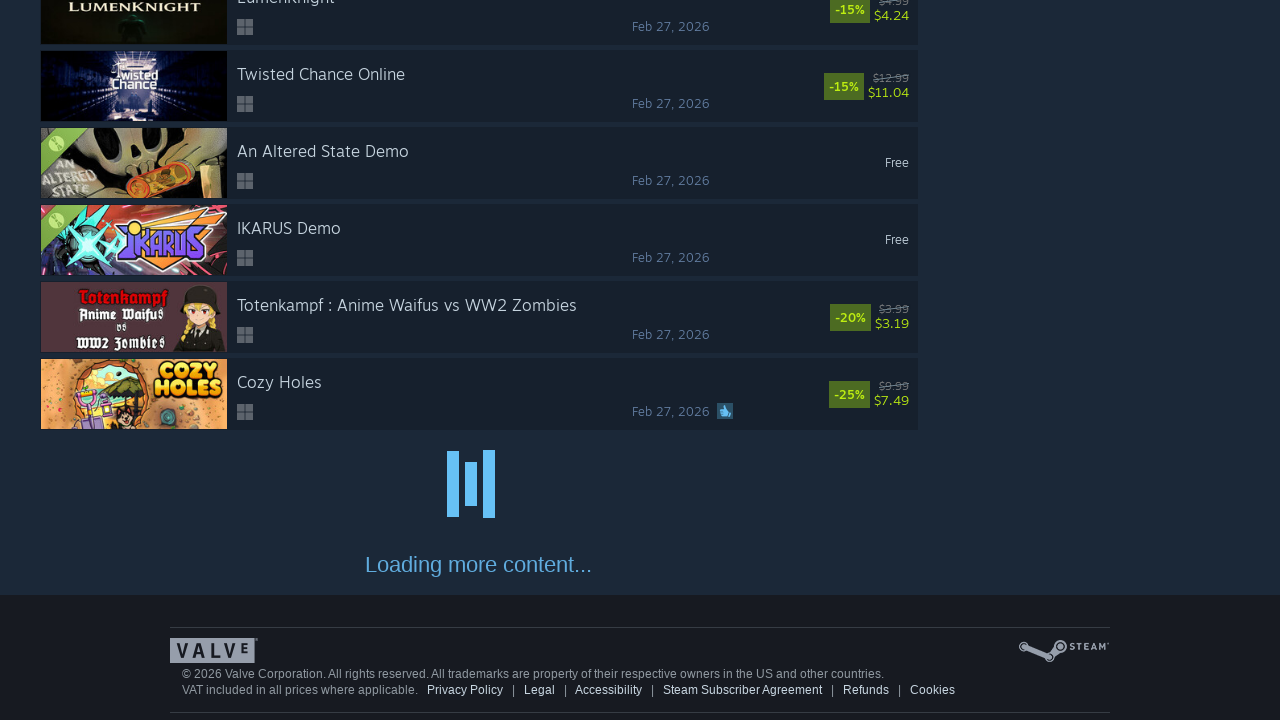

Waited 1 second for lazy-loaded content to load
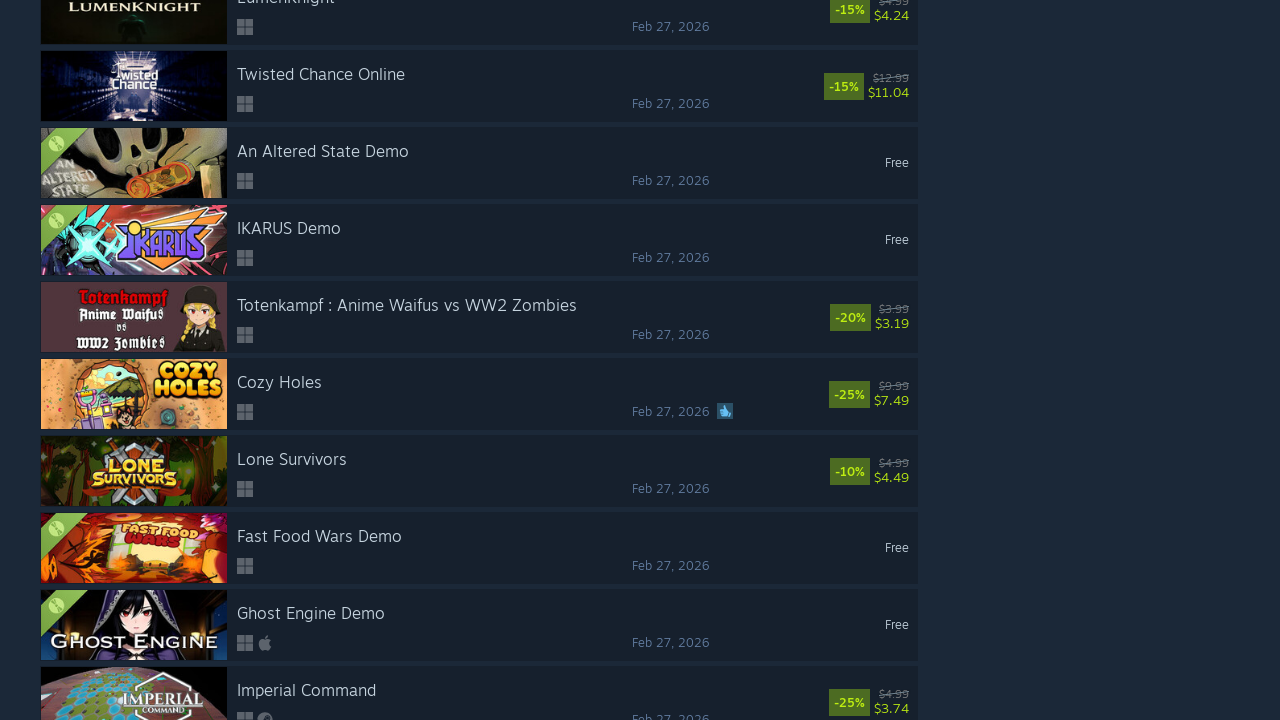

Checked for new results: 200 total results now displayed
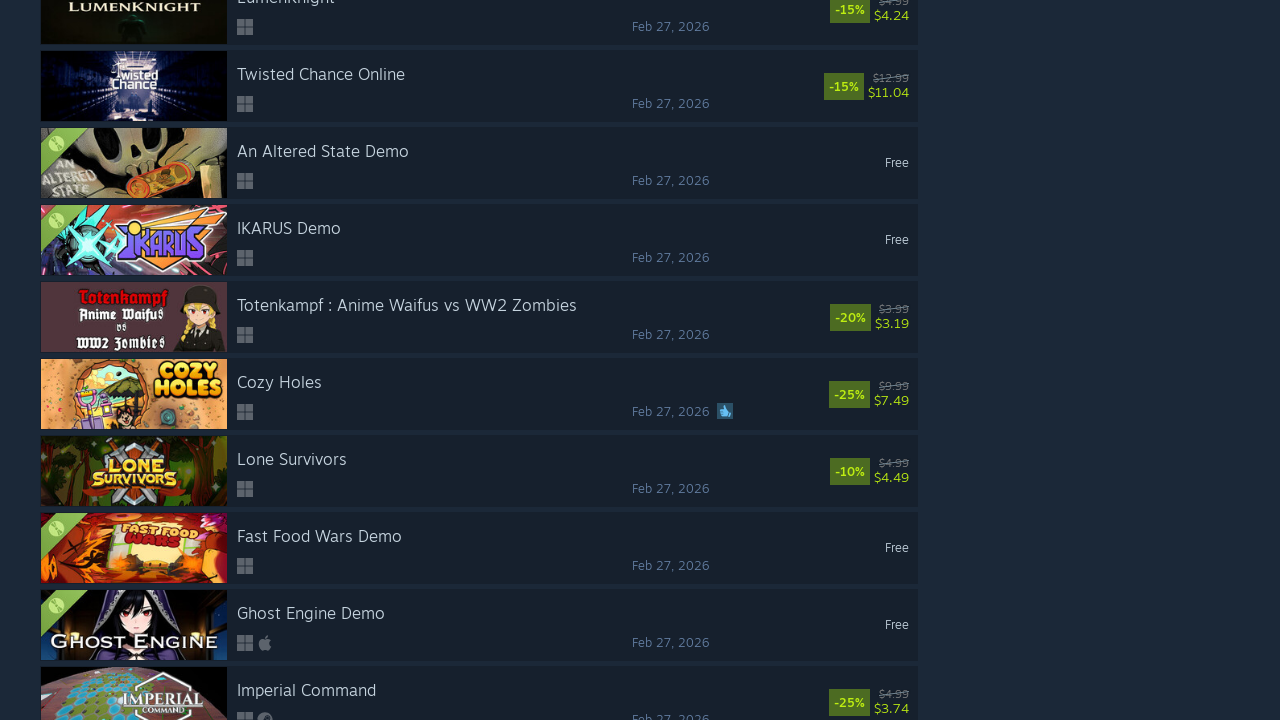

Scrolled to bottom of page (scroll 4/10)
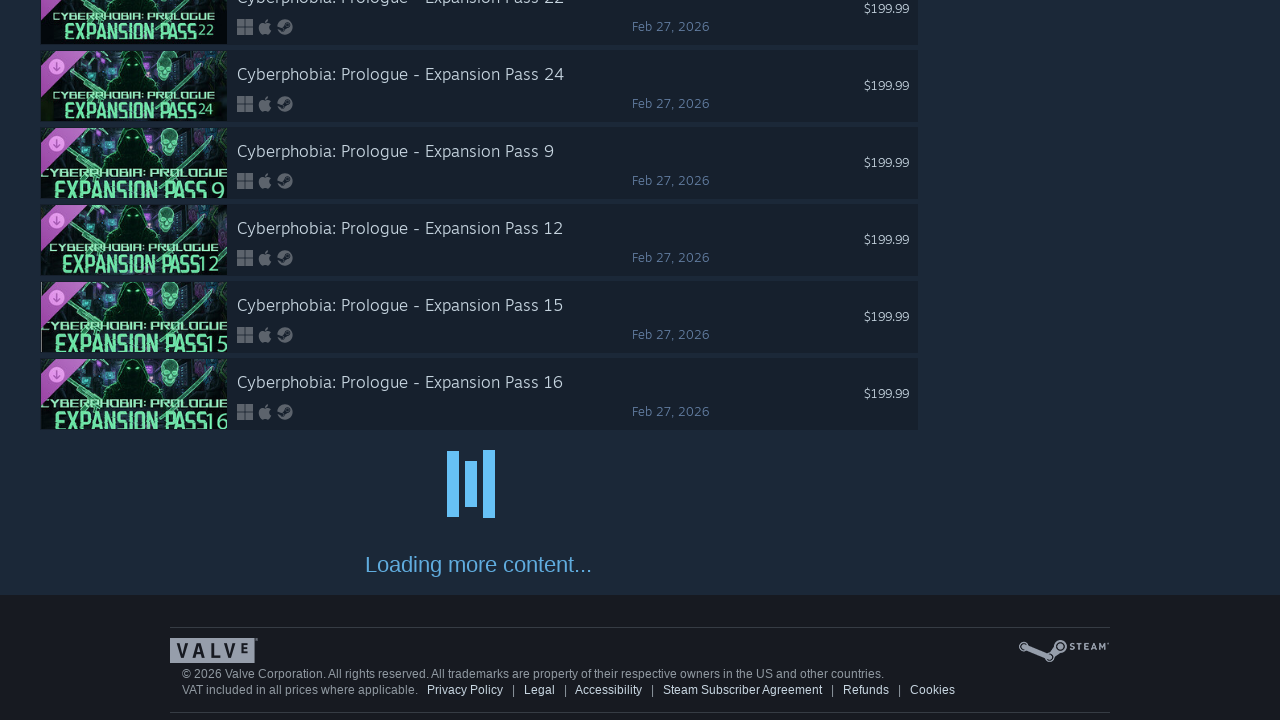

Waited 1 second for lazy-loaded content to load
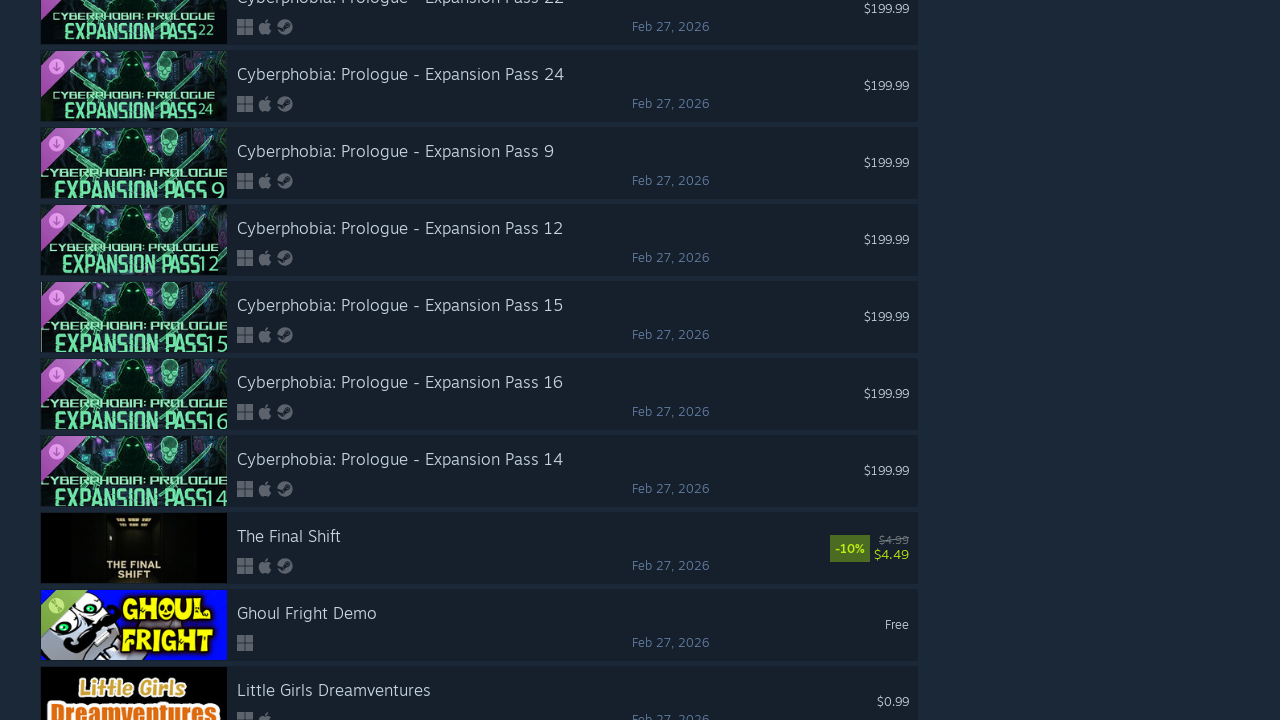

Checked for new results: 250 total results now displayed
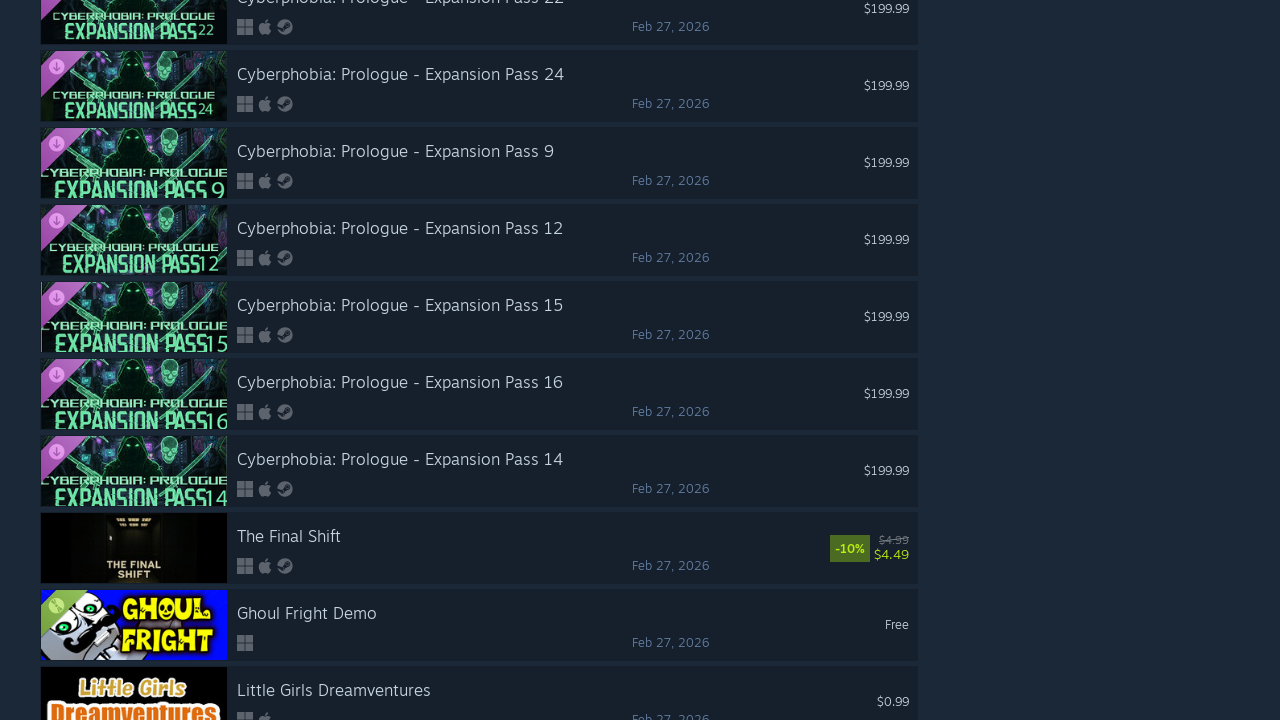

Scrolled to bottom of page (scroll 5/10)
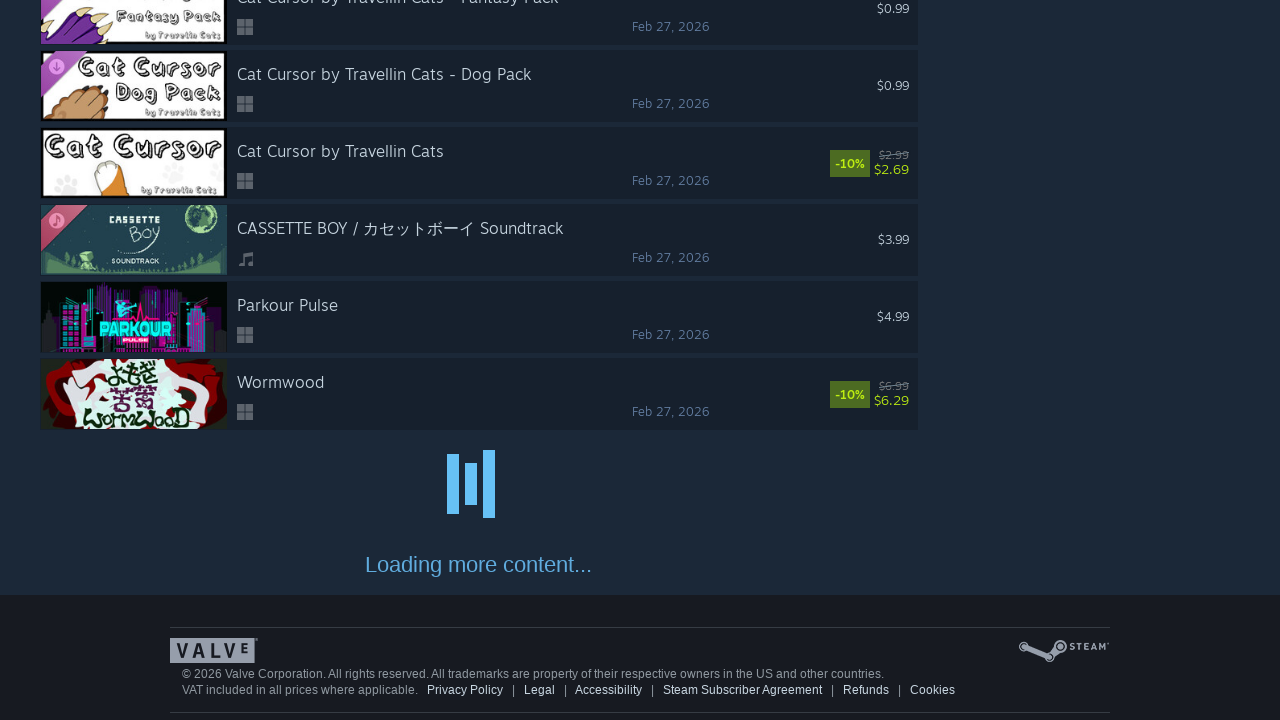

Waited 1 second for lazy-loaded content to load
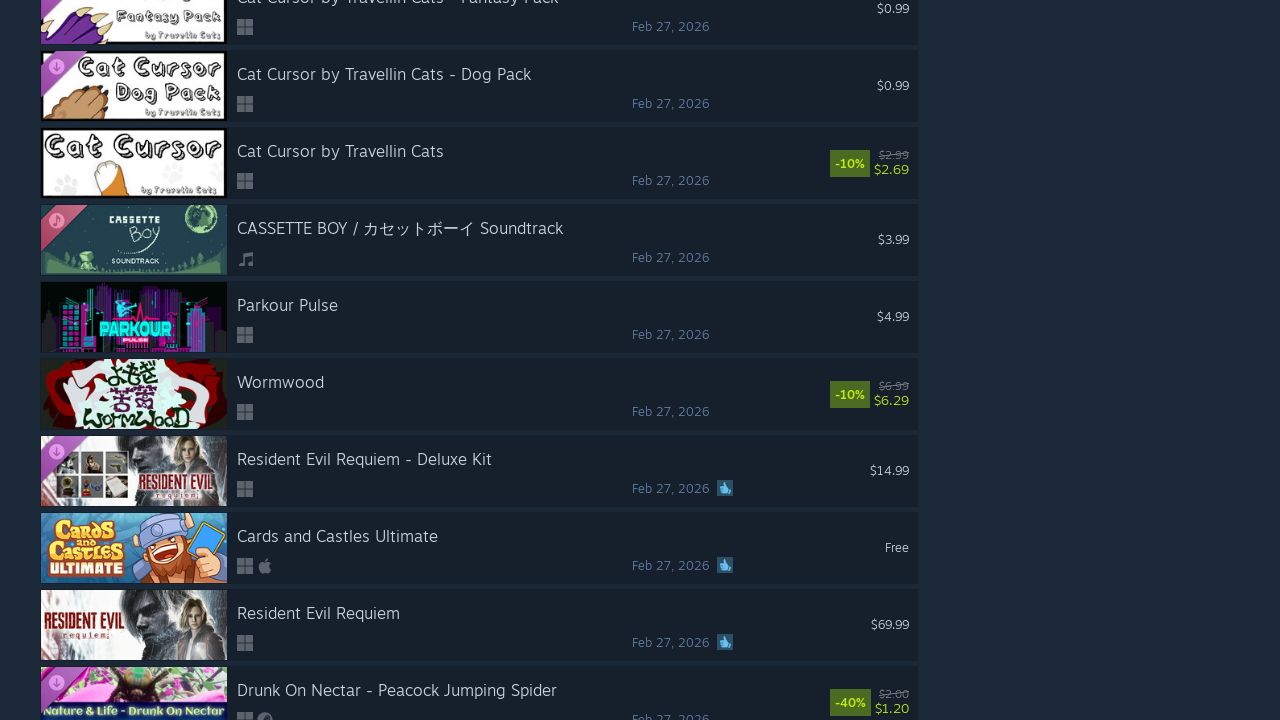

Checked for new results: 300 total results now displayed
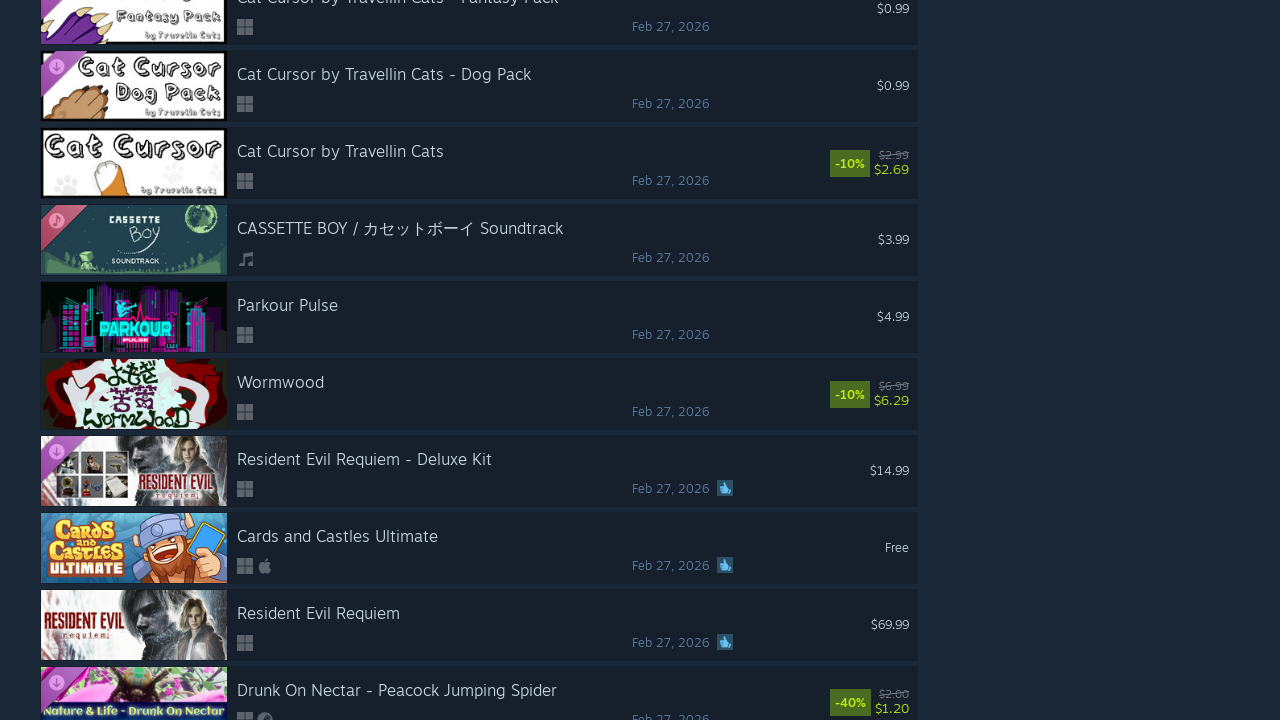

Scrolled to bottom of page (scroll 6/10)
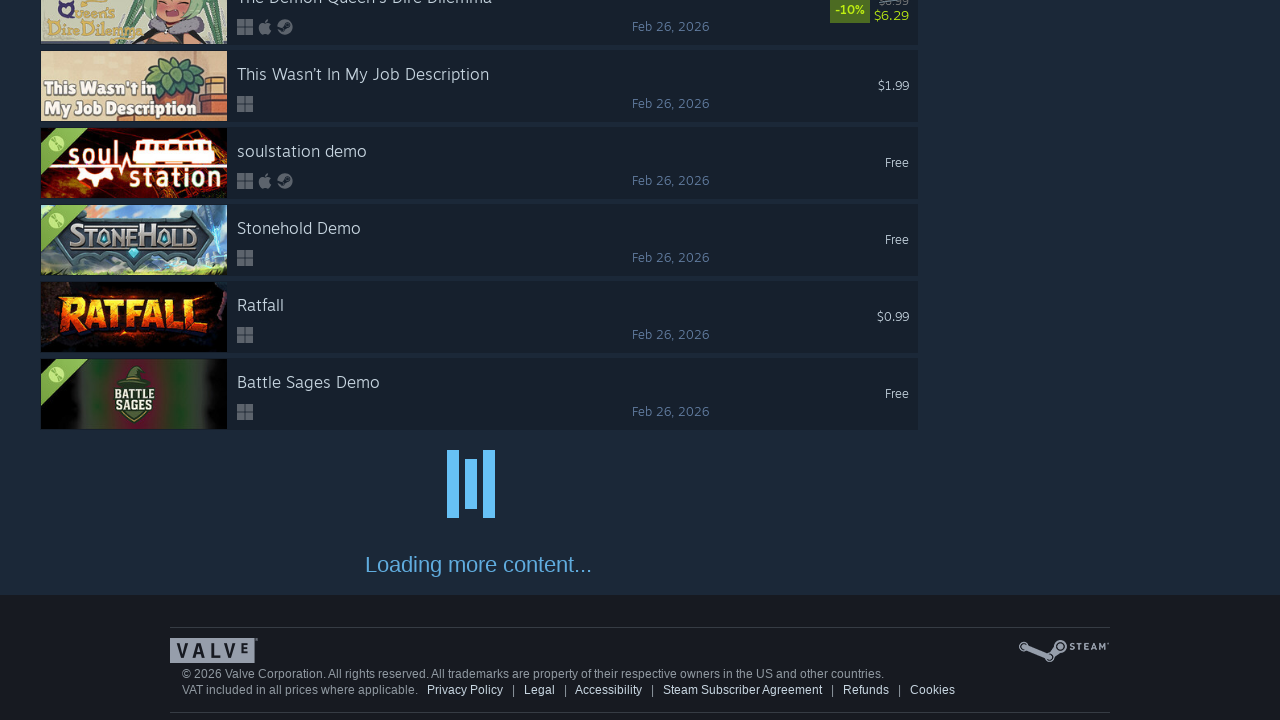

Waited 1 second for lazy-loaded content to load
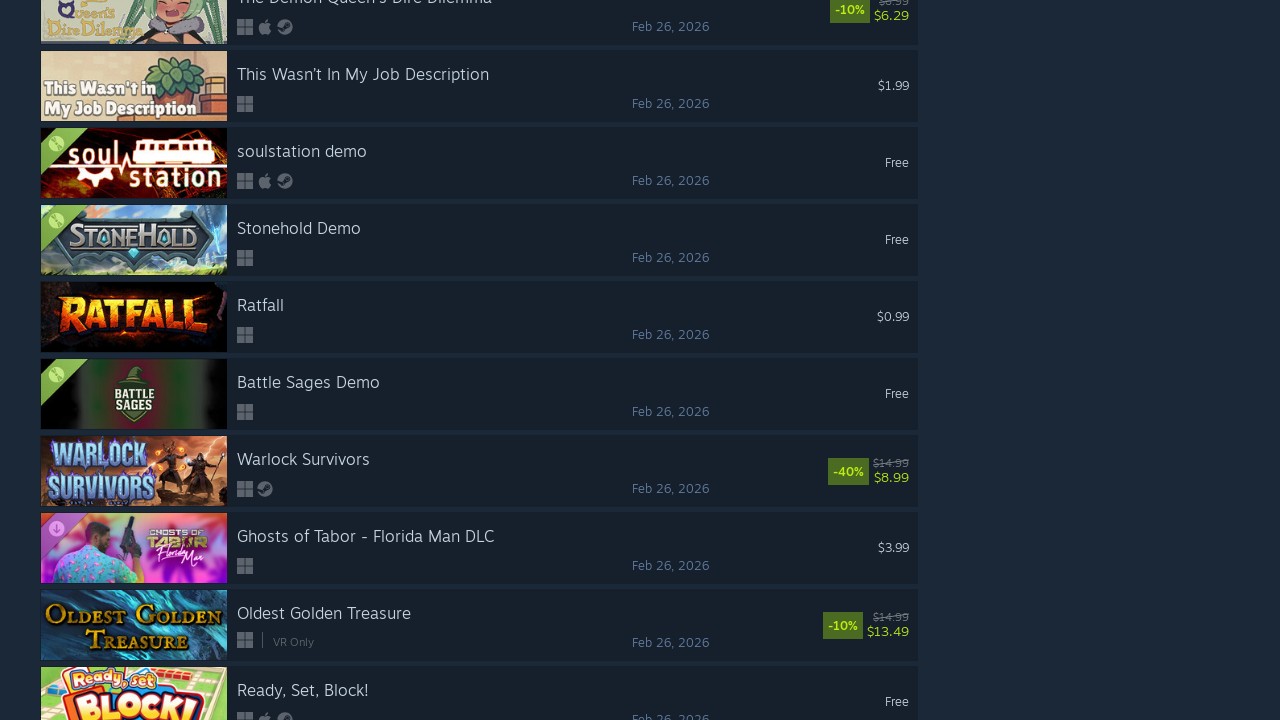

Checked for new results: 350 total results now displayed
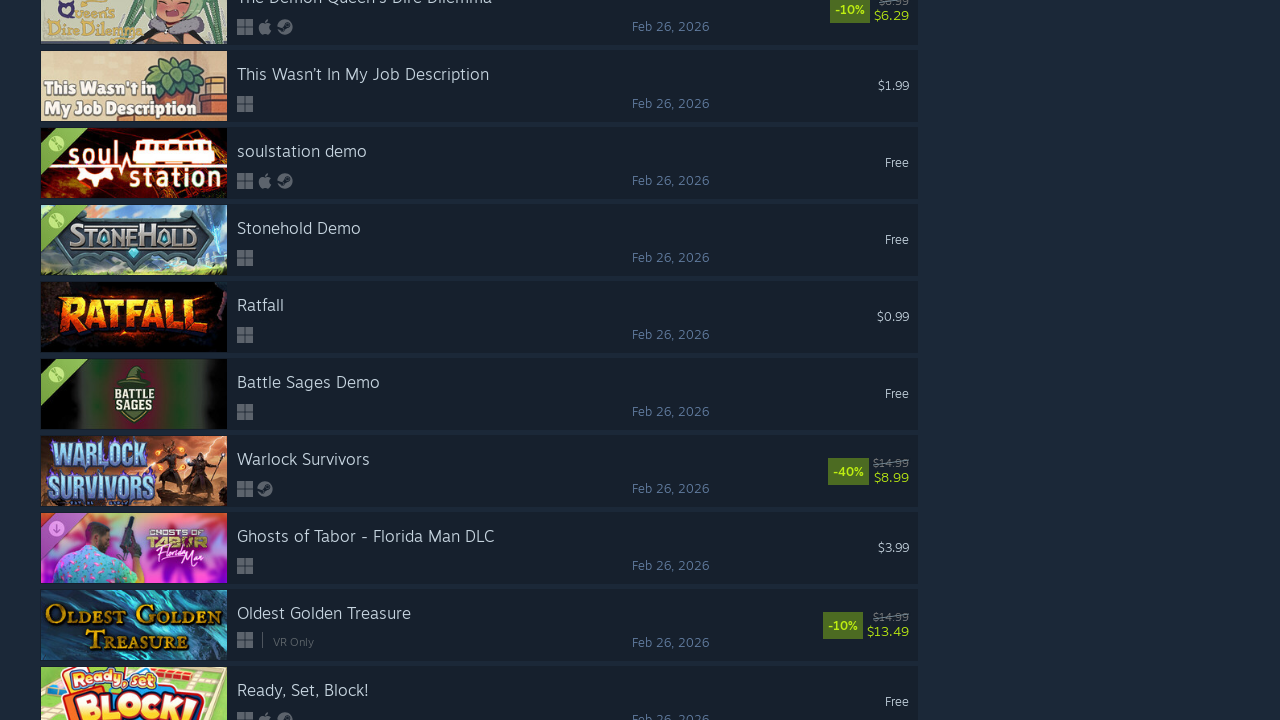

Scrolled to bottom of page (scroll 7/10)
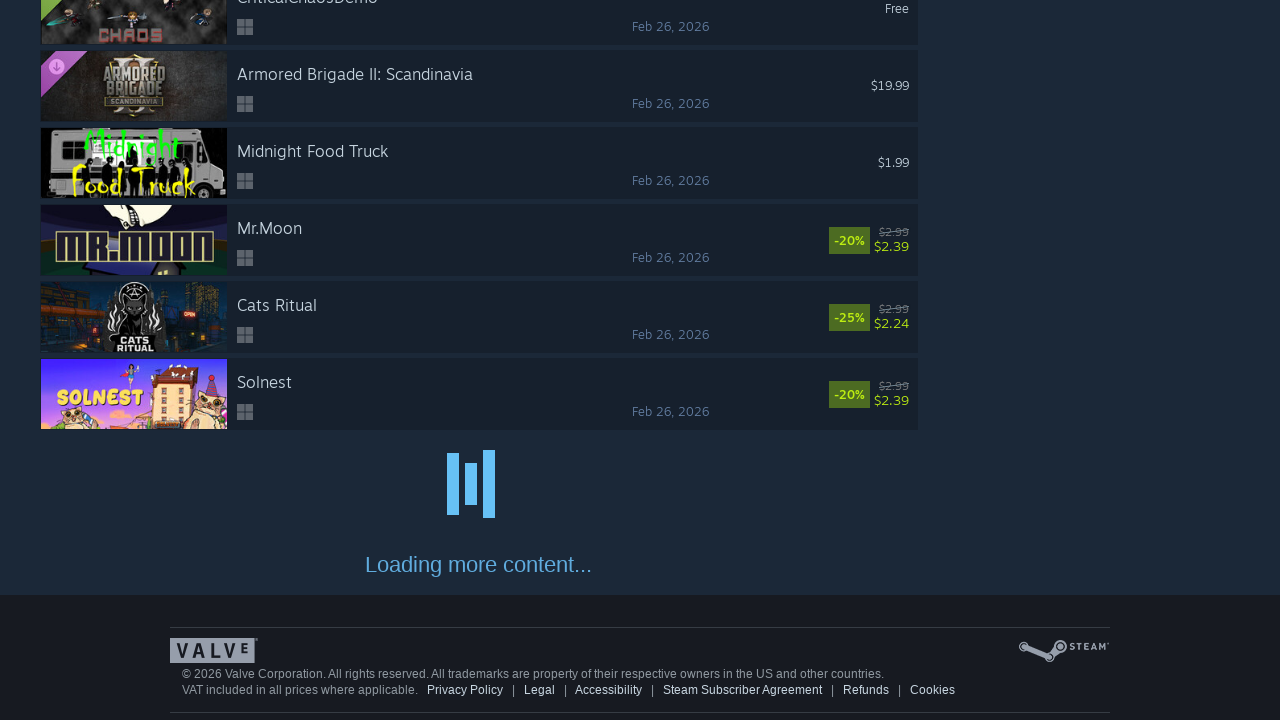

Waited 1 second for lazy-loaded content to load
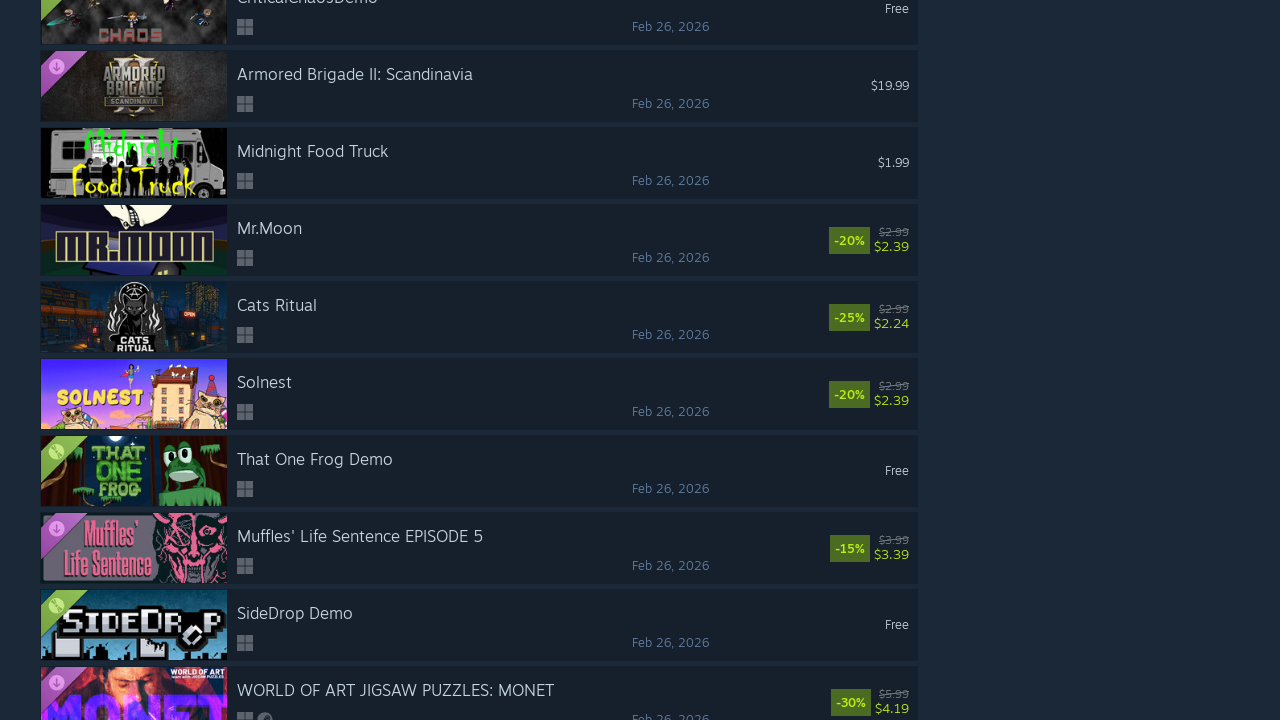

Checked for new results: 400 total results now displayed
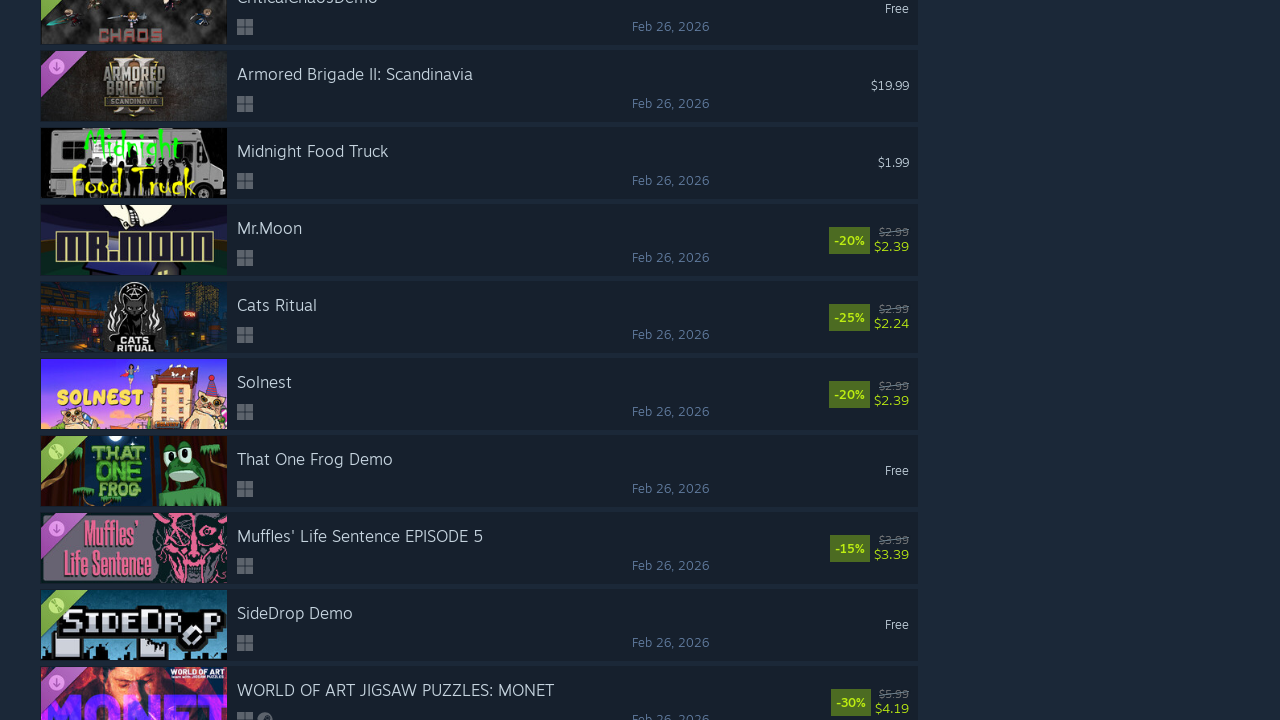

Scrolled to bottom of page (scroll 8/10)
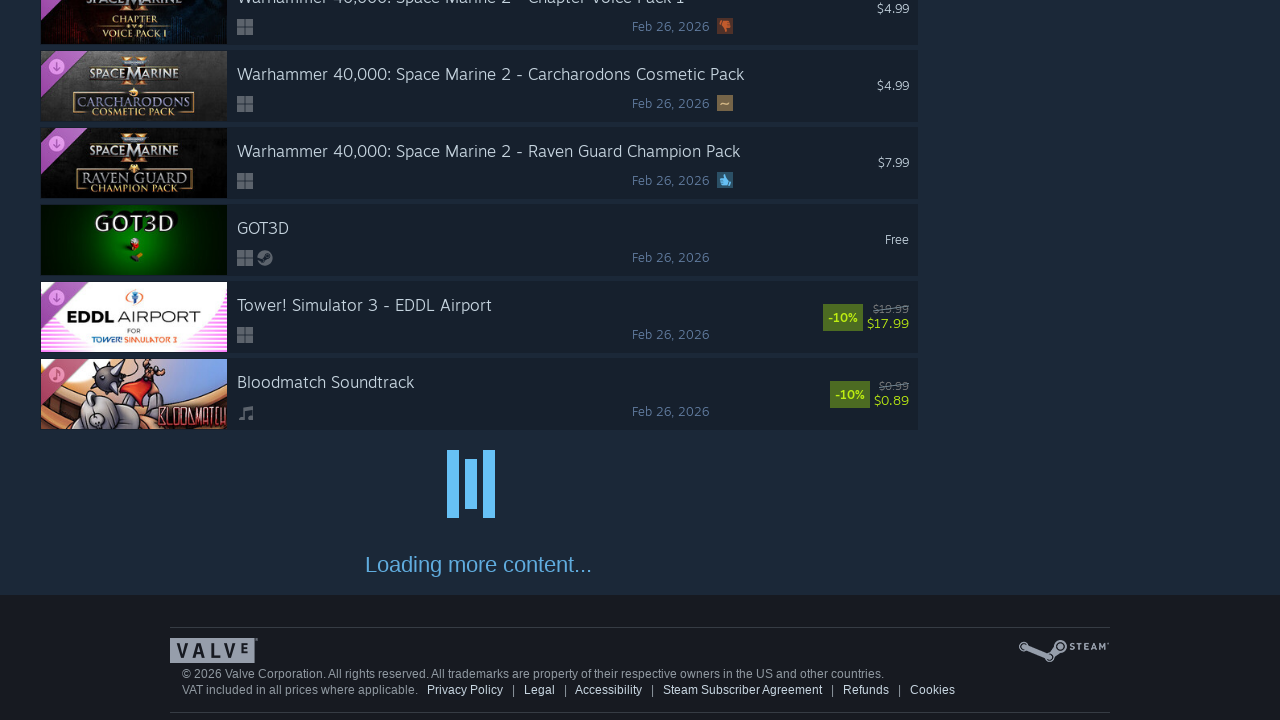

Waited 1 second for lazy-loaded content to load
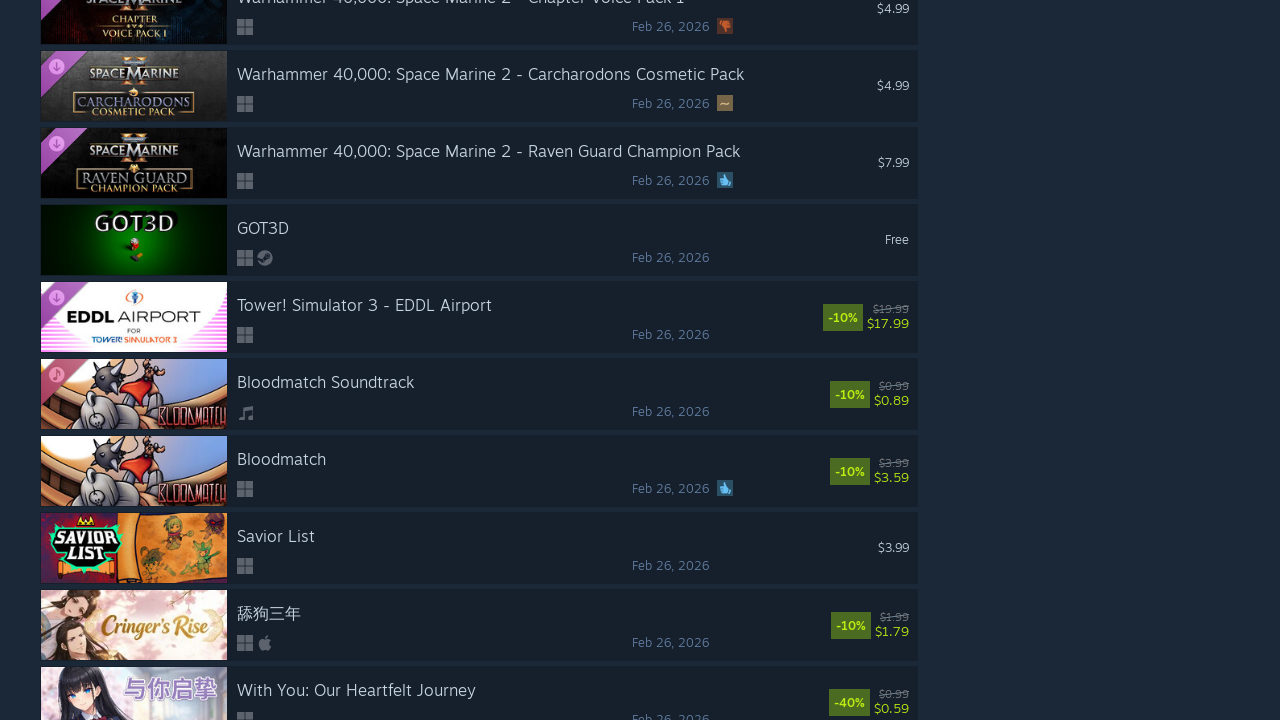

Checked for new results: 450 total results now displayed
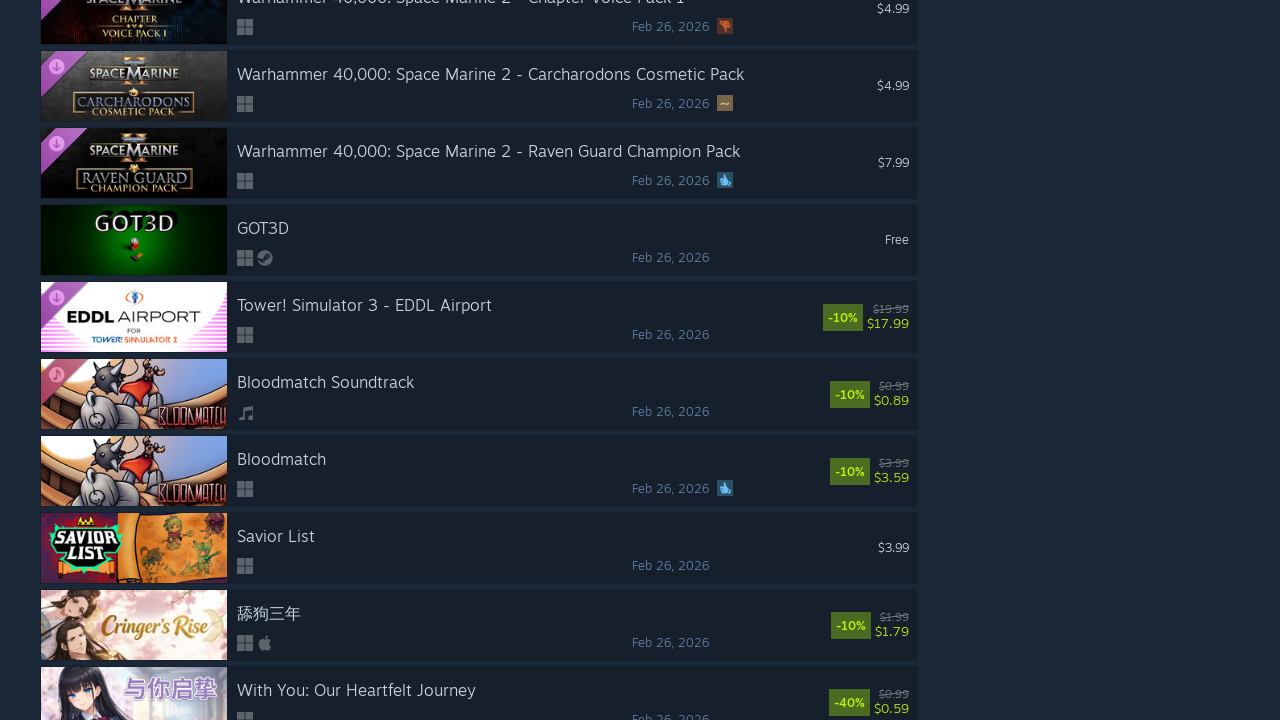

Scrolled to bottom of page (scroll 9/10)
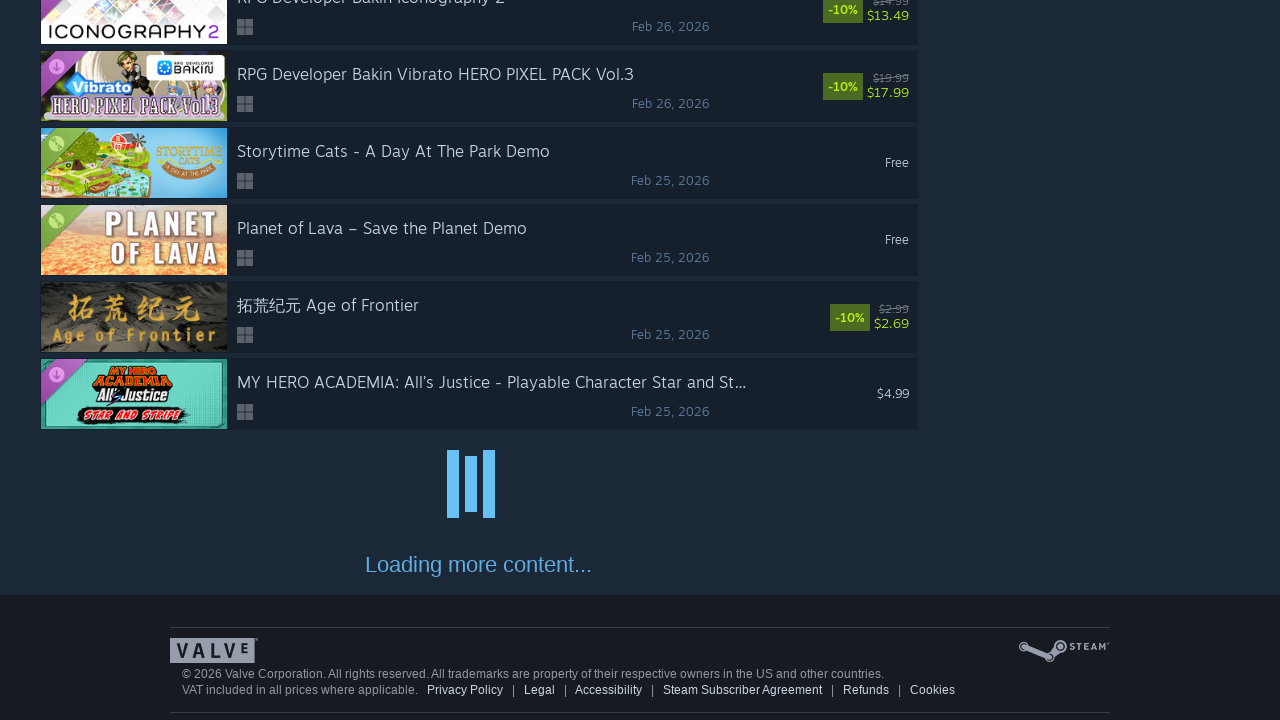

Waited 1 second for lazy-loaded content to load
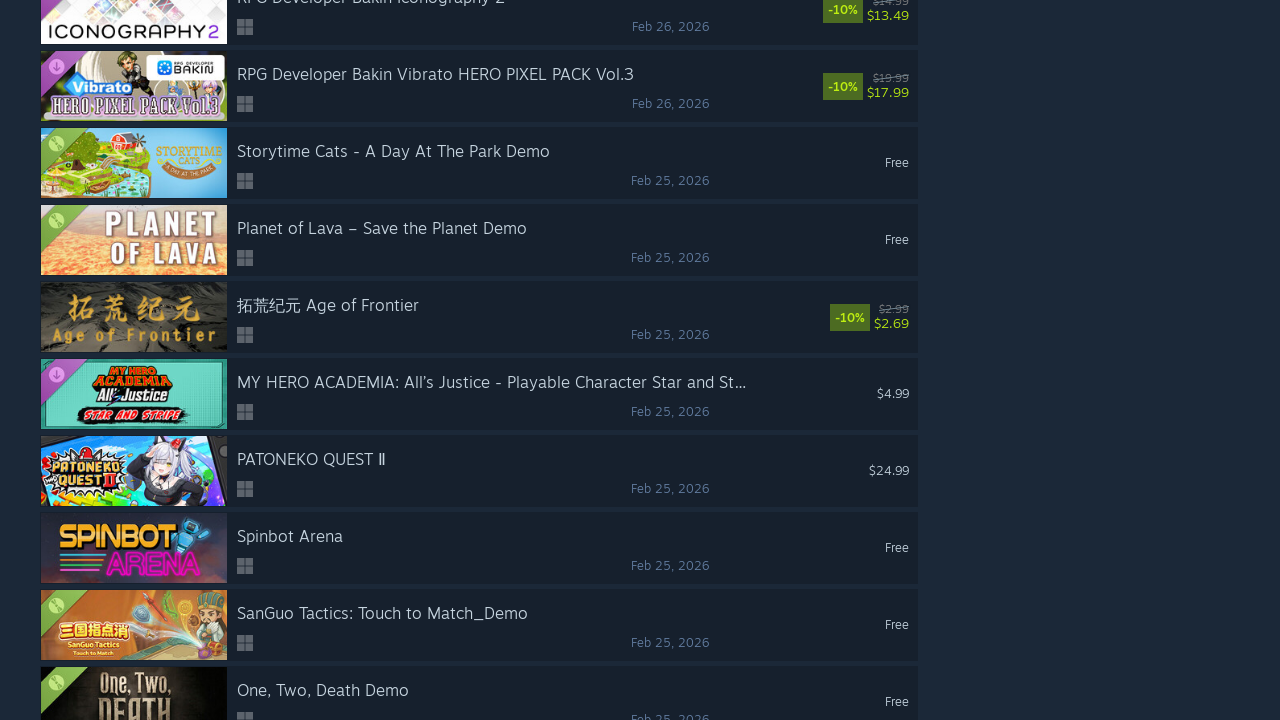

Checked for new results: 500 total results now displayed
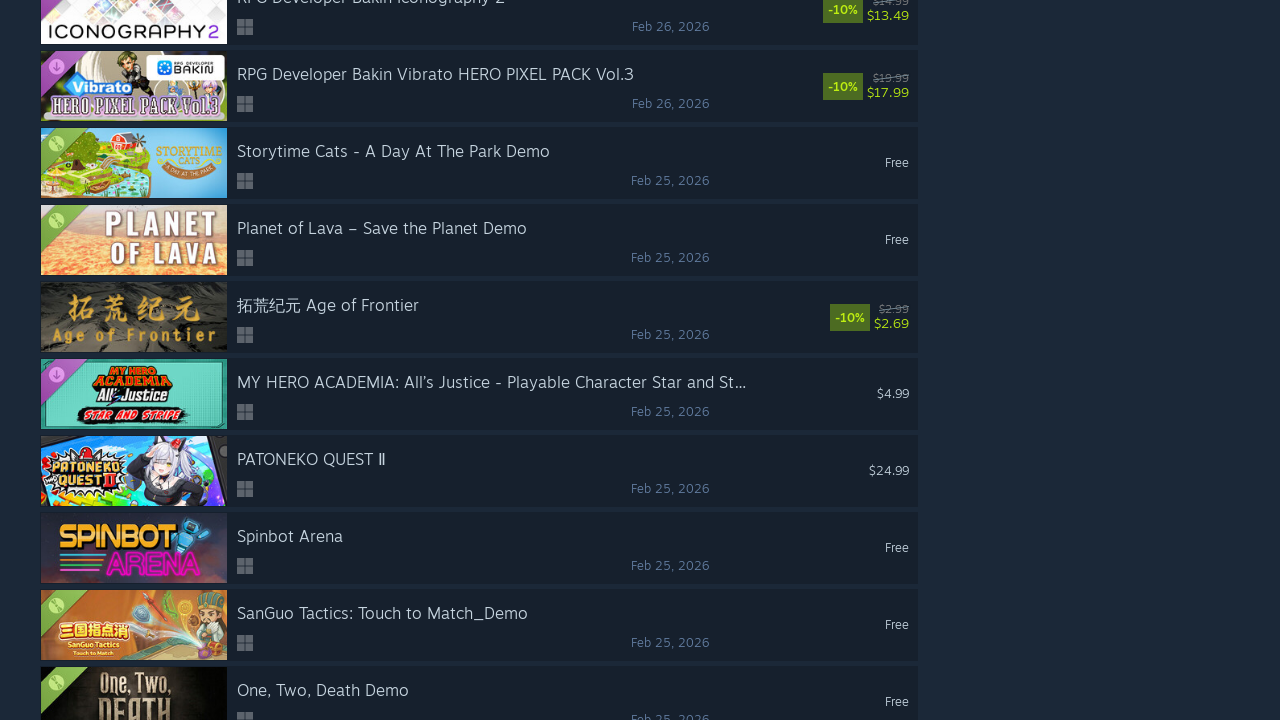

Scrolled to bottom of page (scroll 10/10)
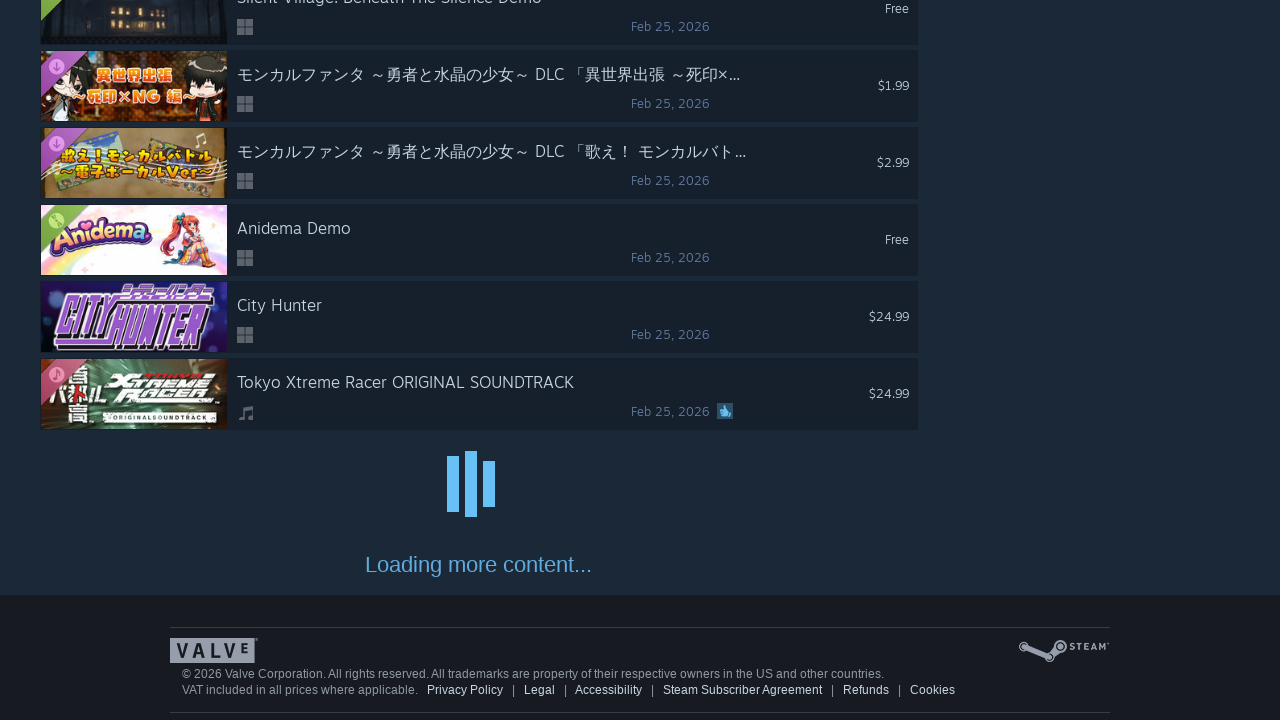

Waited 1 second for lazy-loaded content to load
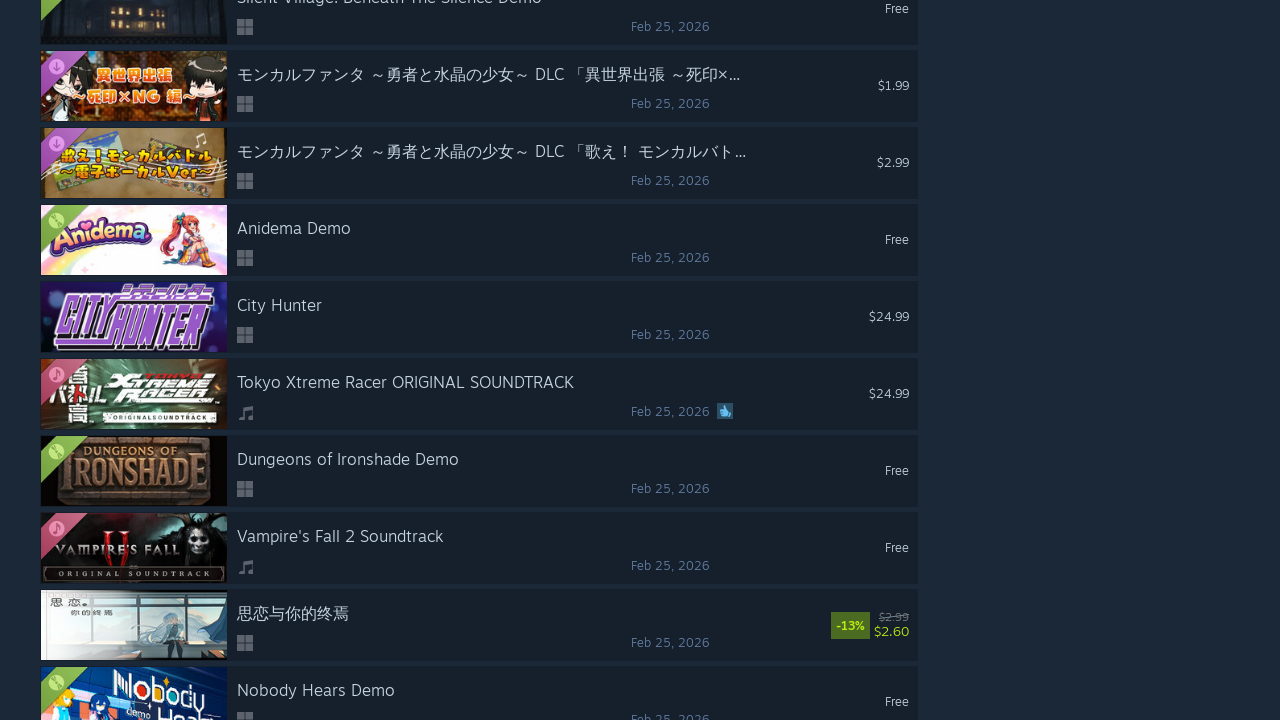

Checked for new results: 550 total results now displayed
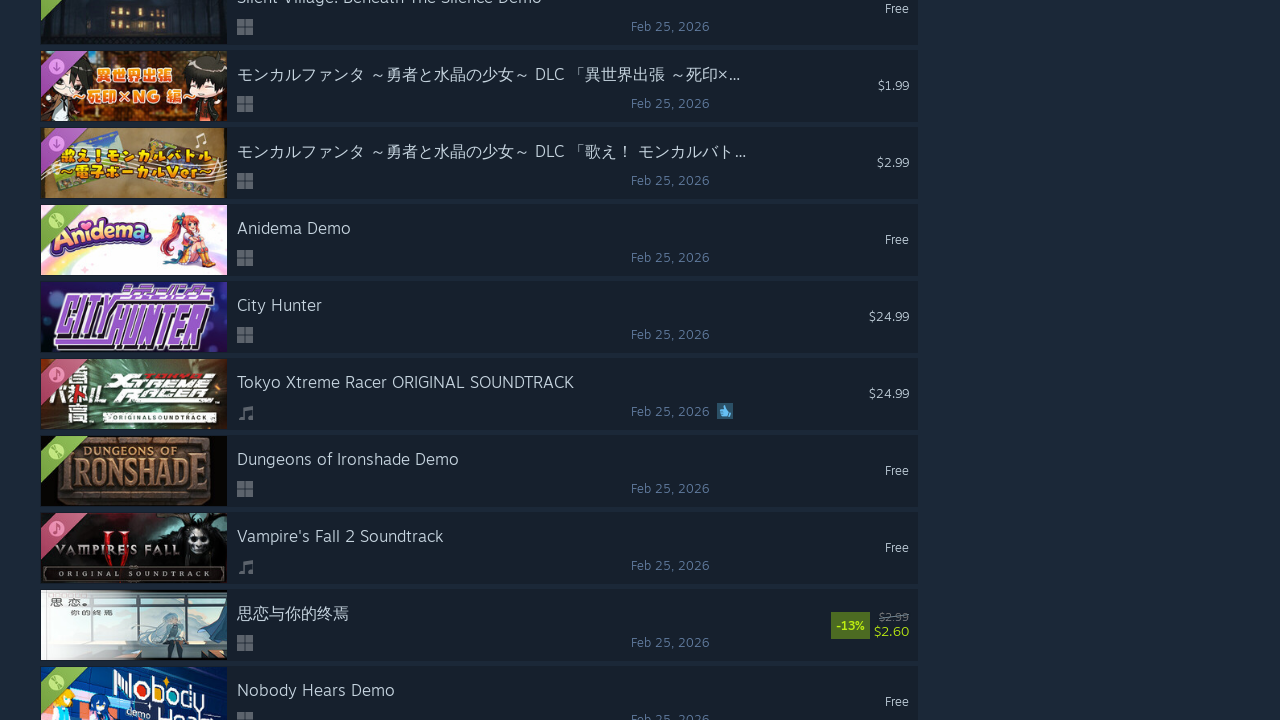

Verified game title elements are present in search results
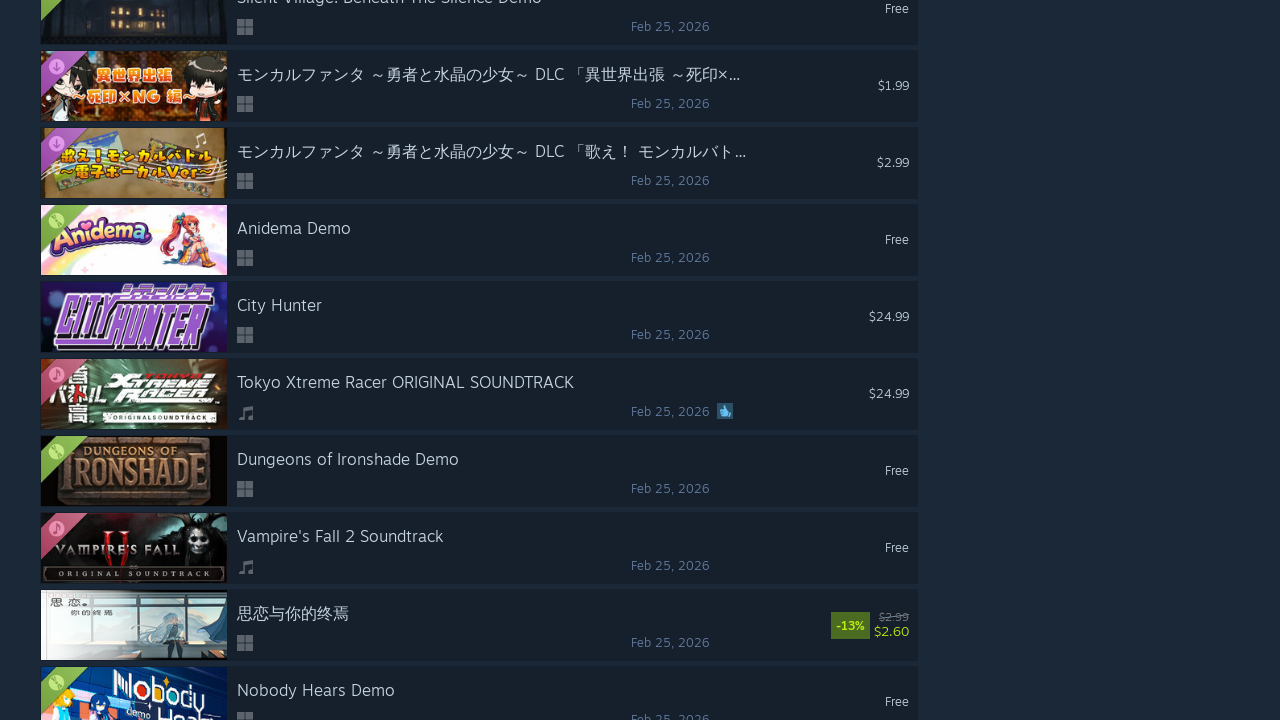

Verified release date elements are present in search results
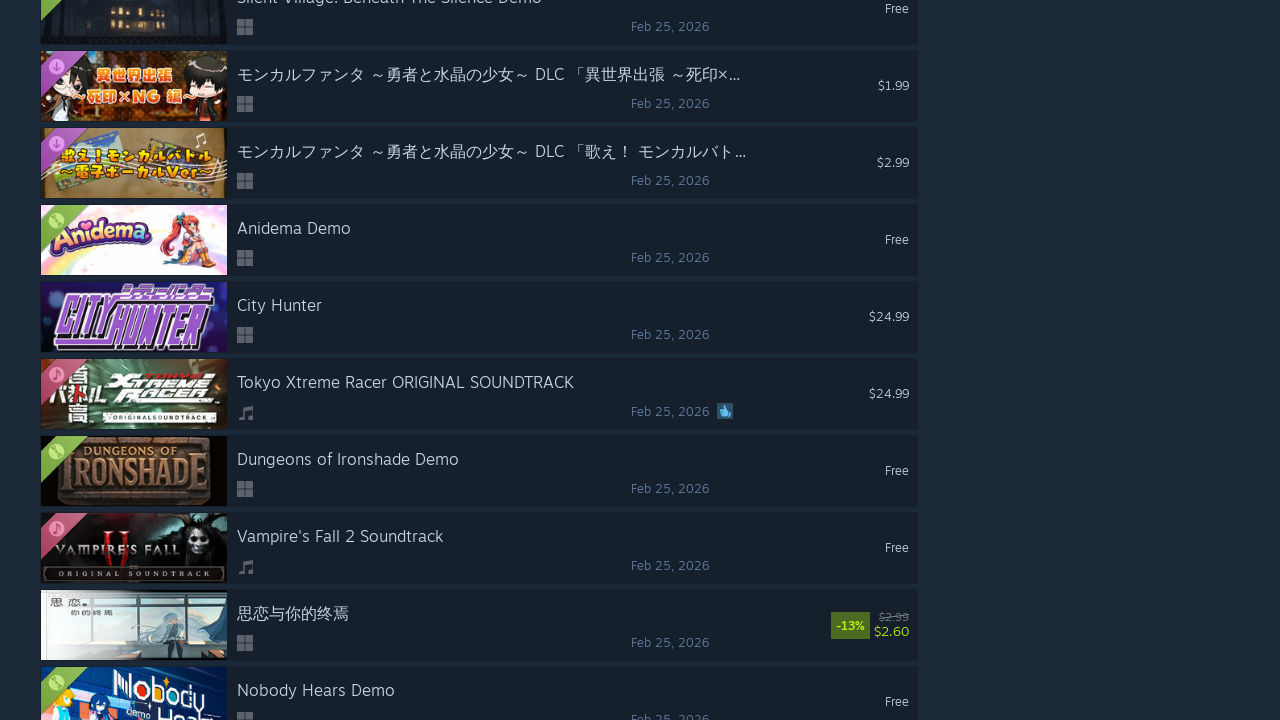

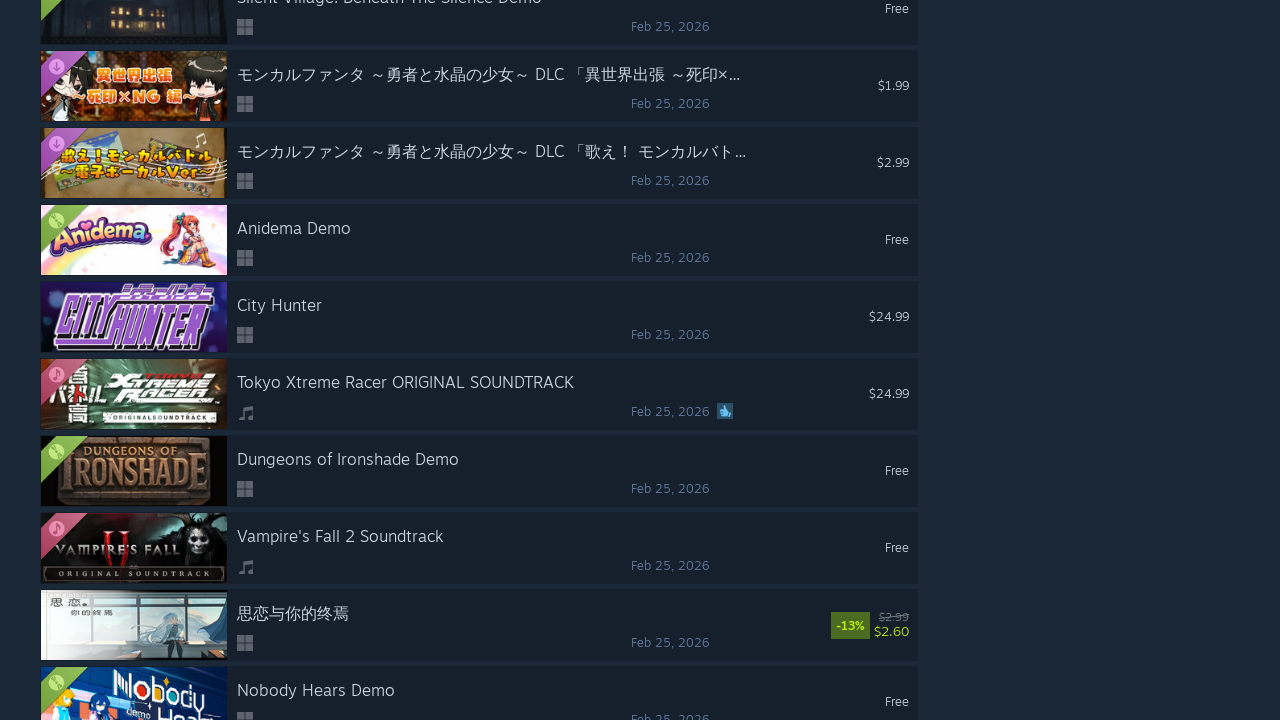